Tests dropdown functionality by opening a passenger selection dropdown, incrementing the adult count 4 times (from 1 to 5), and verifying the final selection displays "5 Adult"

Starting URL: https://rahulshettyacademy.com/dropdownsPractise/

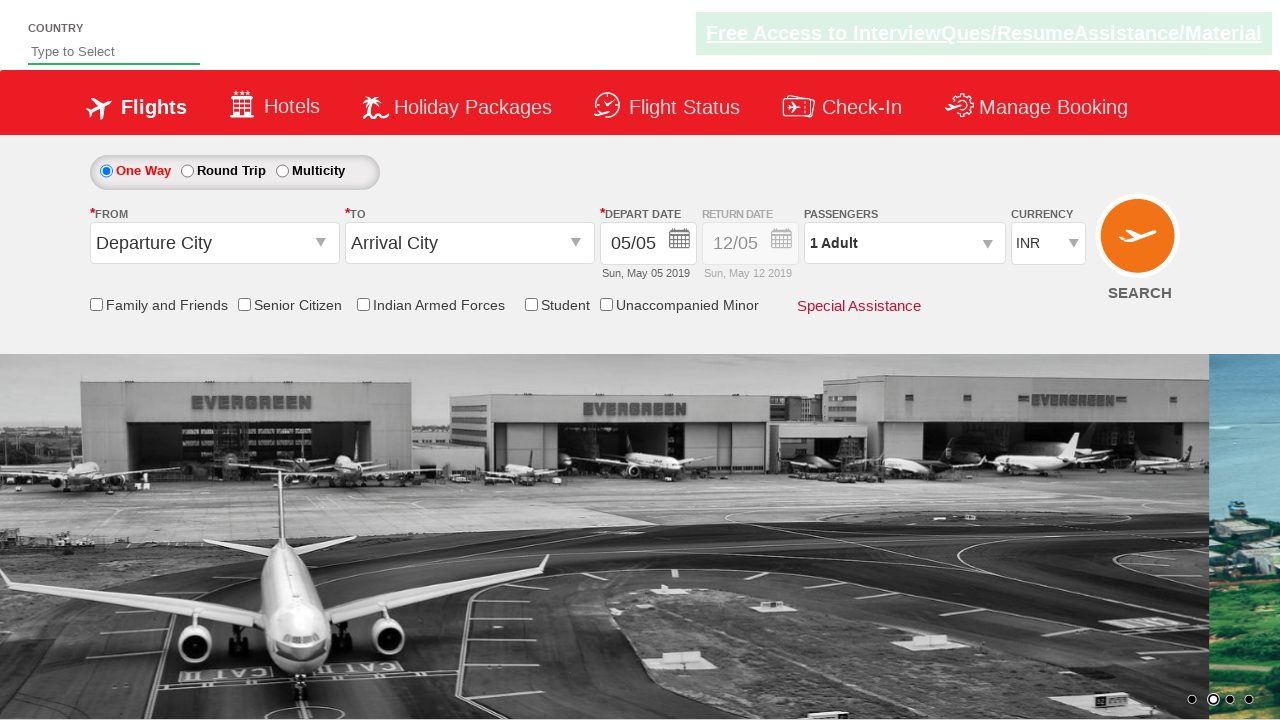

Clicked on passenger info dropdown to open it at (904, 243) on #divpaxinfo
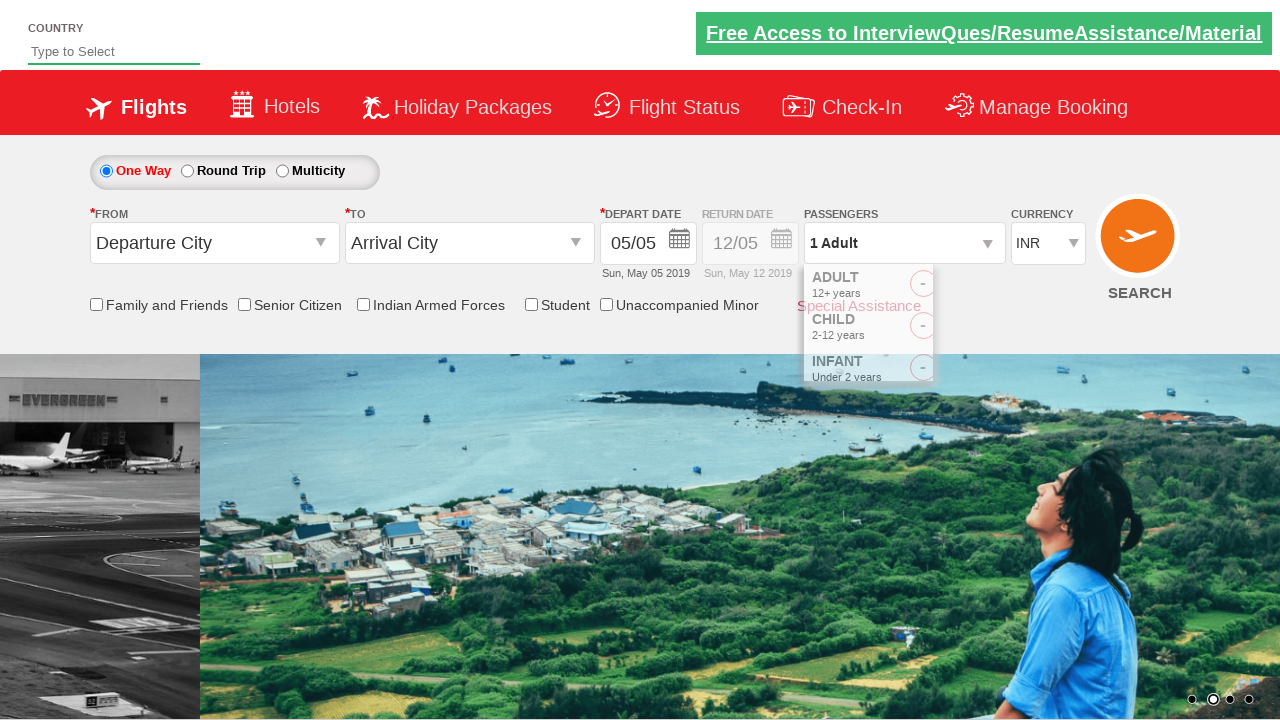

Increment adult button appeared and is visible
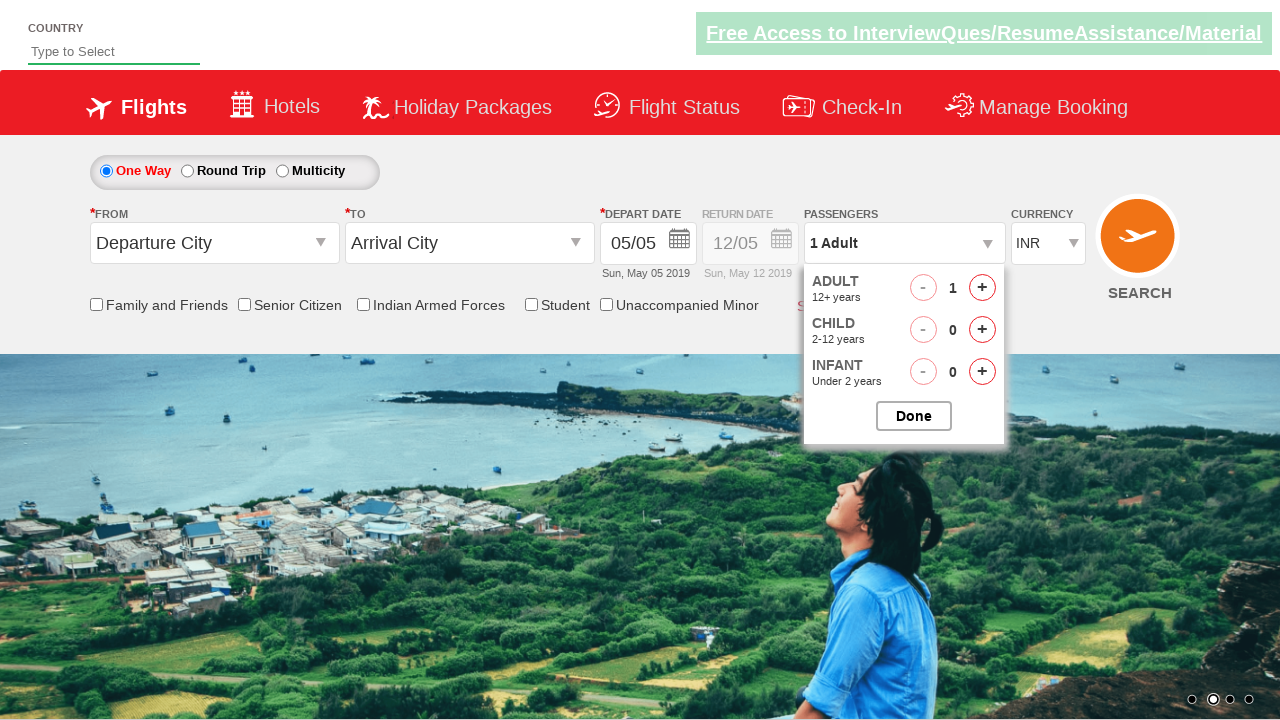

Clicked increment adult button (iteration 1 of 4) at (982, 288) on #hrefIncAdt
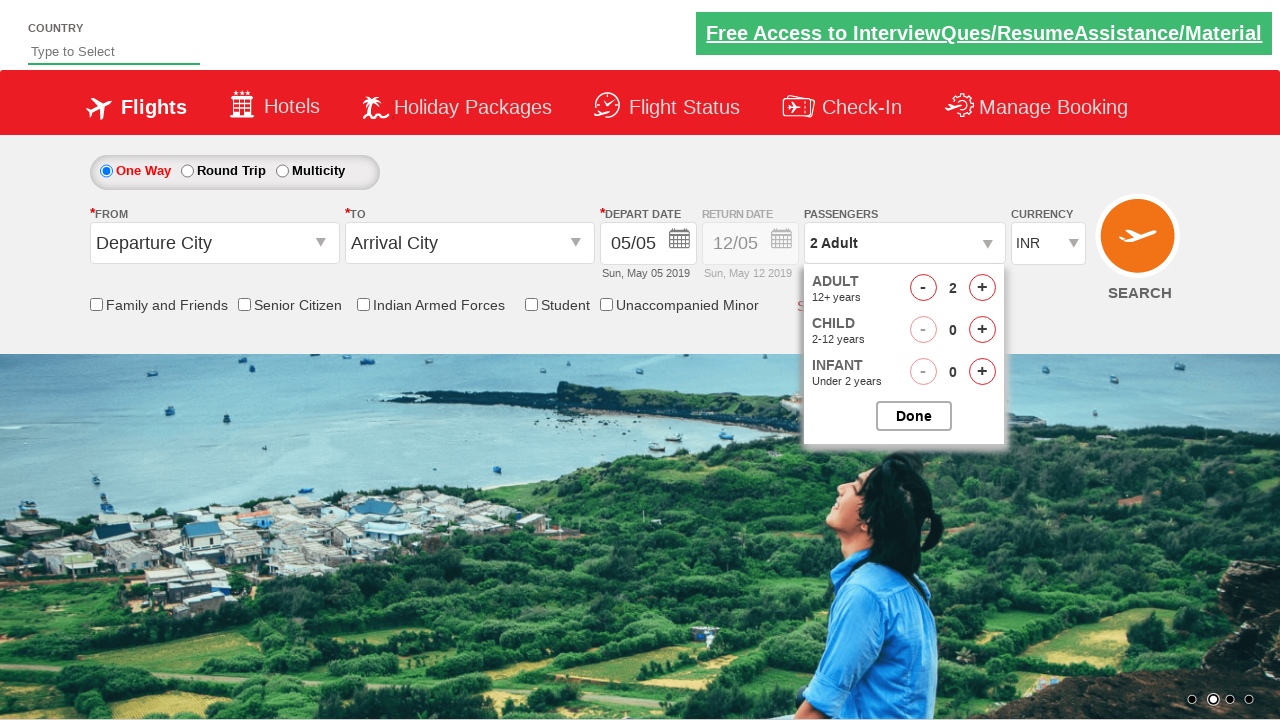

Clicked increment adult button (iteration 2 of 4) at (982, 288) on #hrefIncAdt
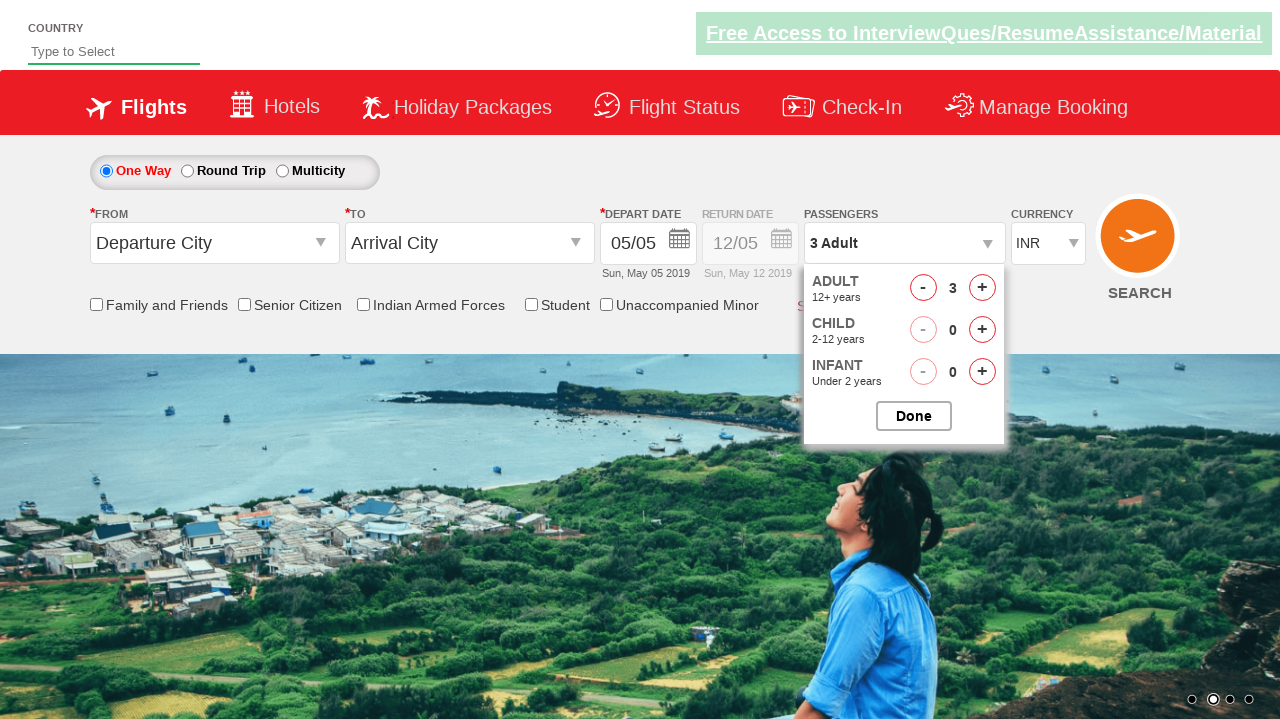

Clicked increment adult button (iteration 3 of 4) at (982, 288) on #hrefIncAdt
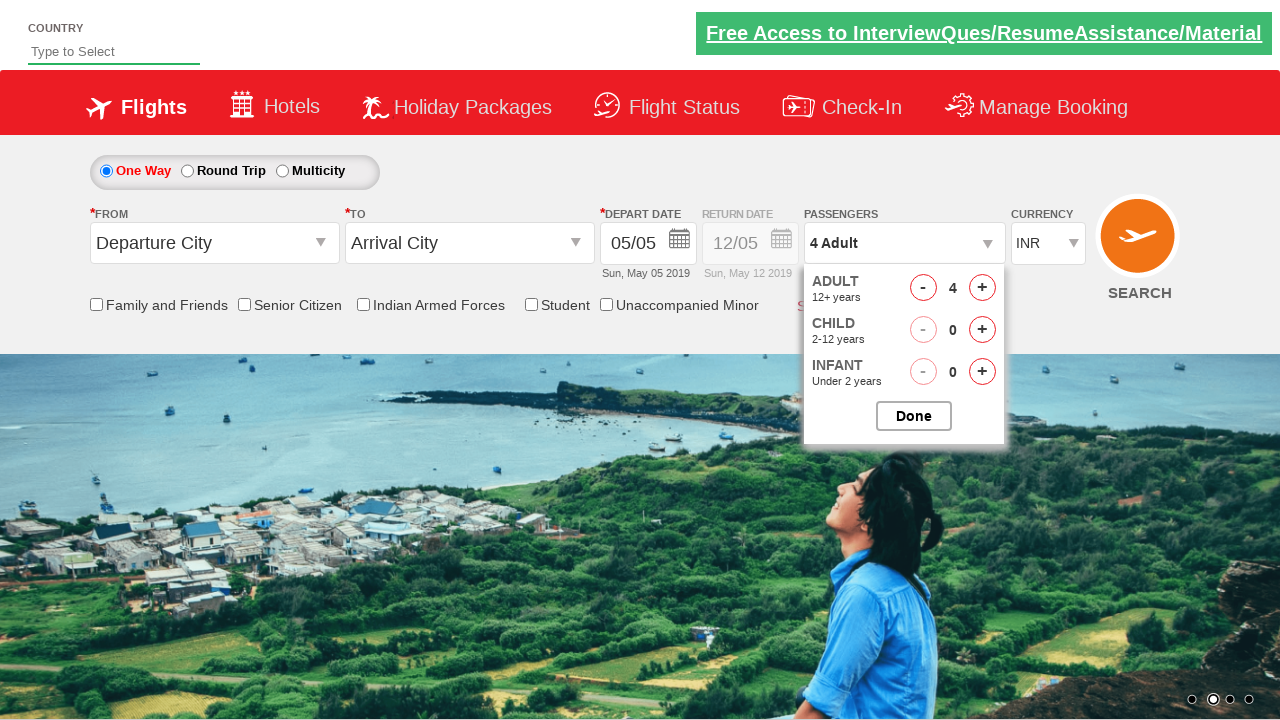

Clicked increment adult button (iteration 4 of 4) at (982, 288) on #hrefIncAdt
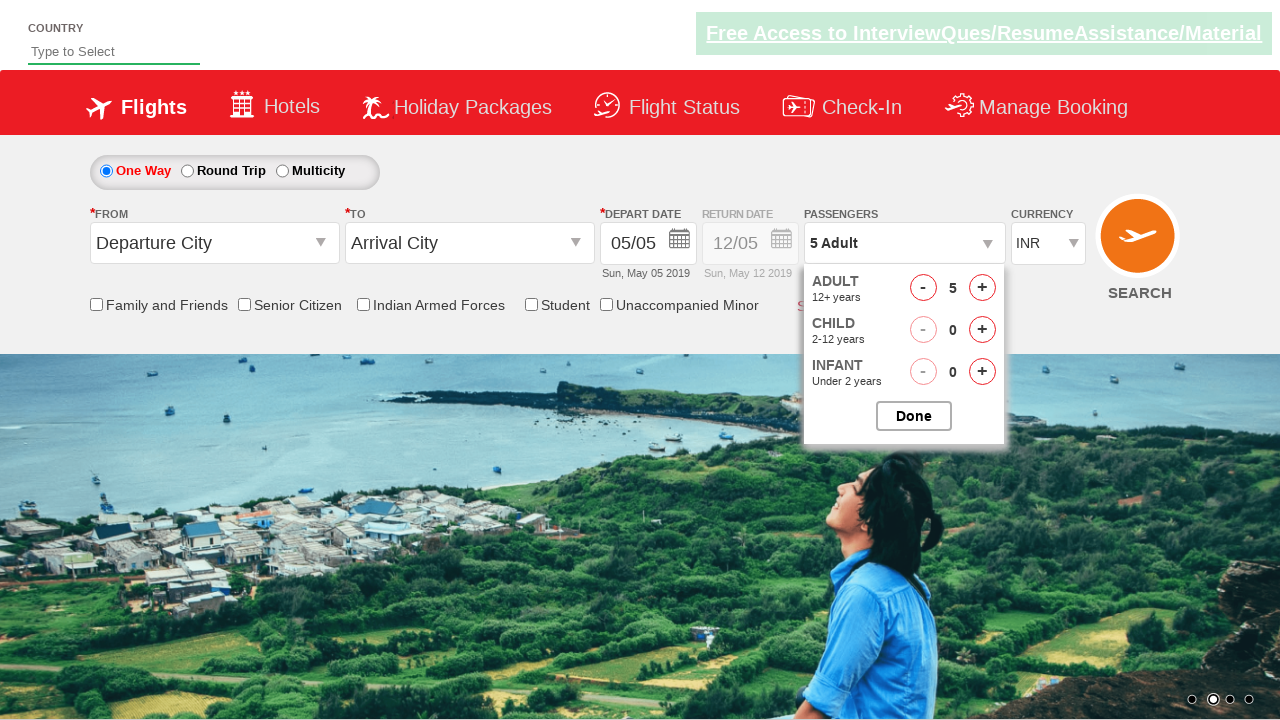

Closed the passenger selection dropdown at (914, 416) on #btnclosepaxoption
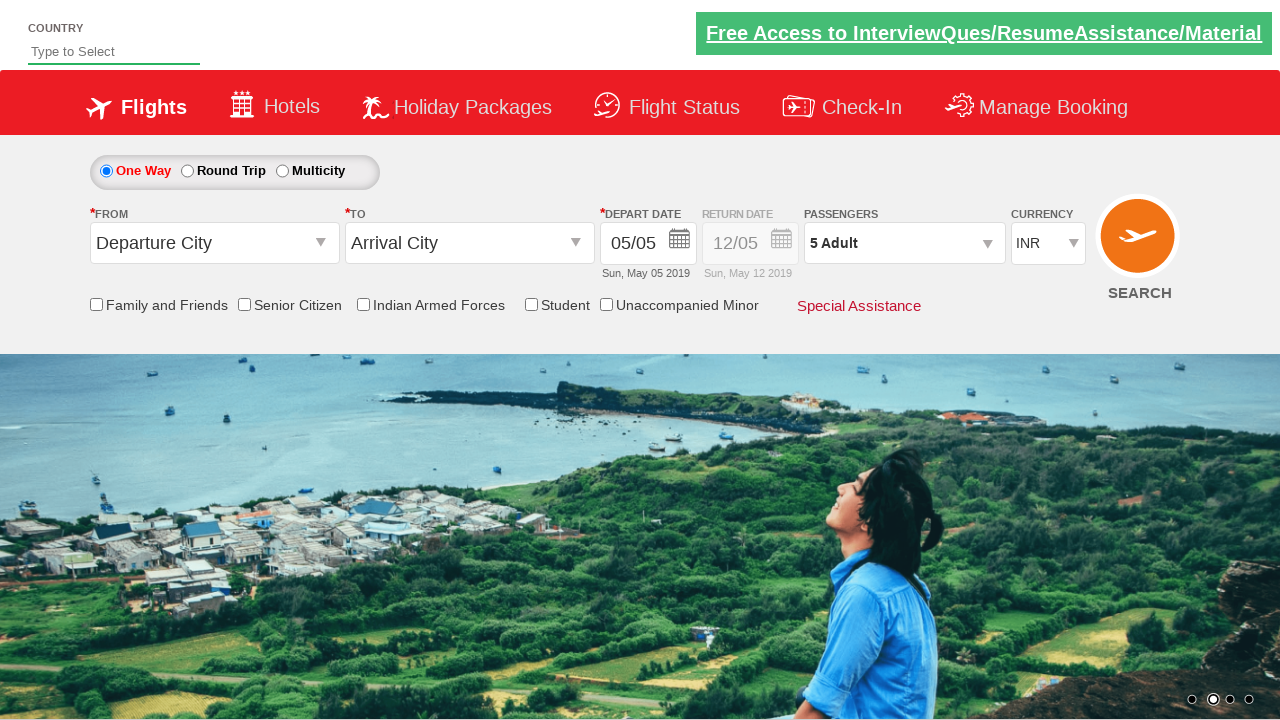

Passenger info dropdown element is ready for verification
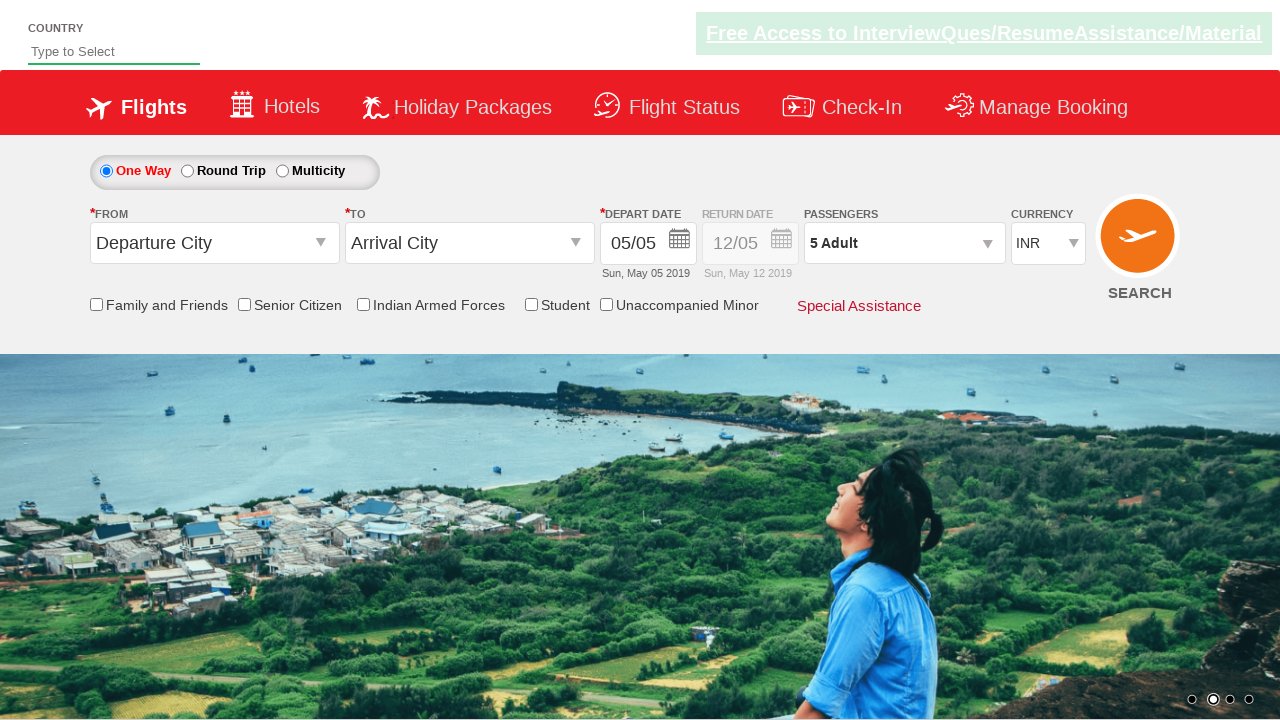

Verified that passenger info displays '5 Adult'
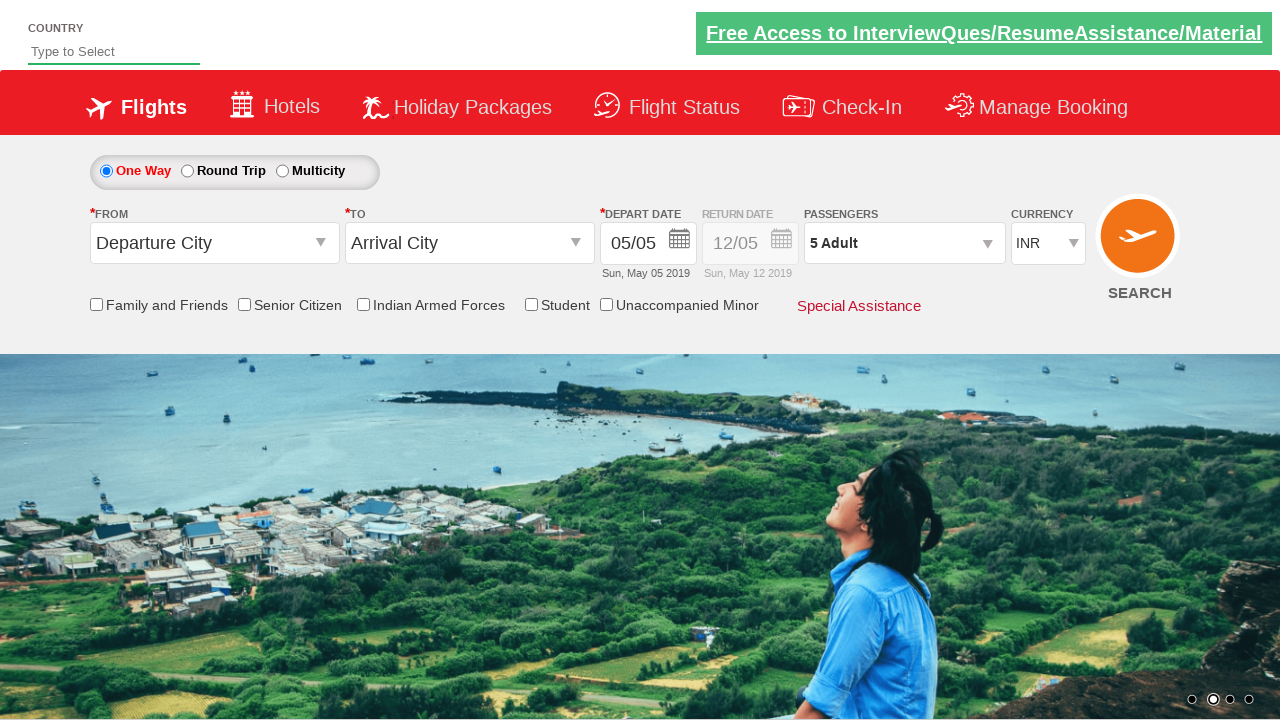

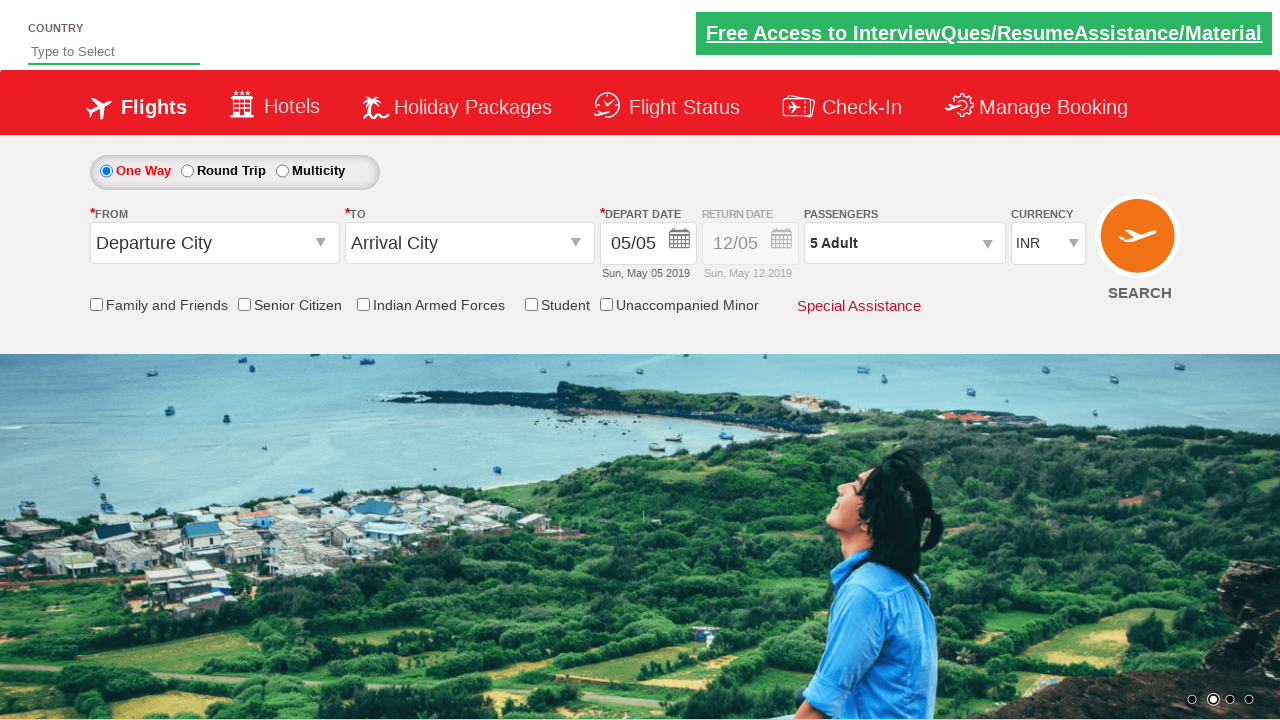